Tests Bootstrap dropdown functionality by switching to an iframe, clicking a dropdown button, and selecting "Link 2" from the dropdown menu options.

Starting URL: https://www.w3schools.com/bootstrap5/tryit.asp?filename=trybs_dropdown-menu&stacked=h

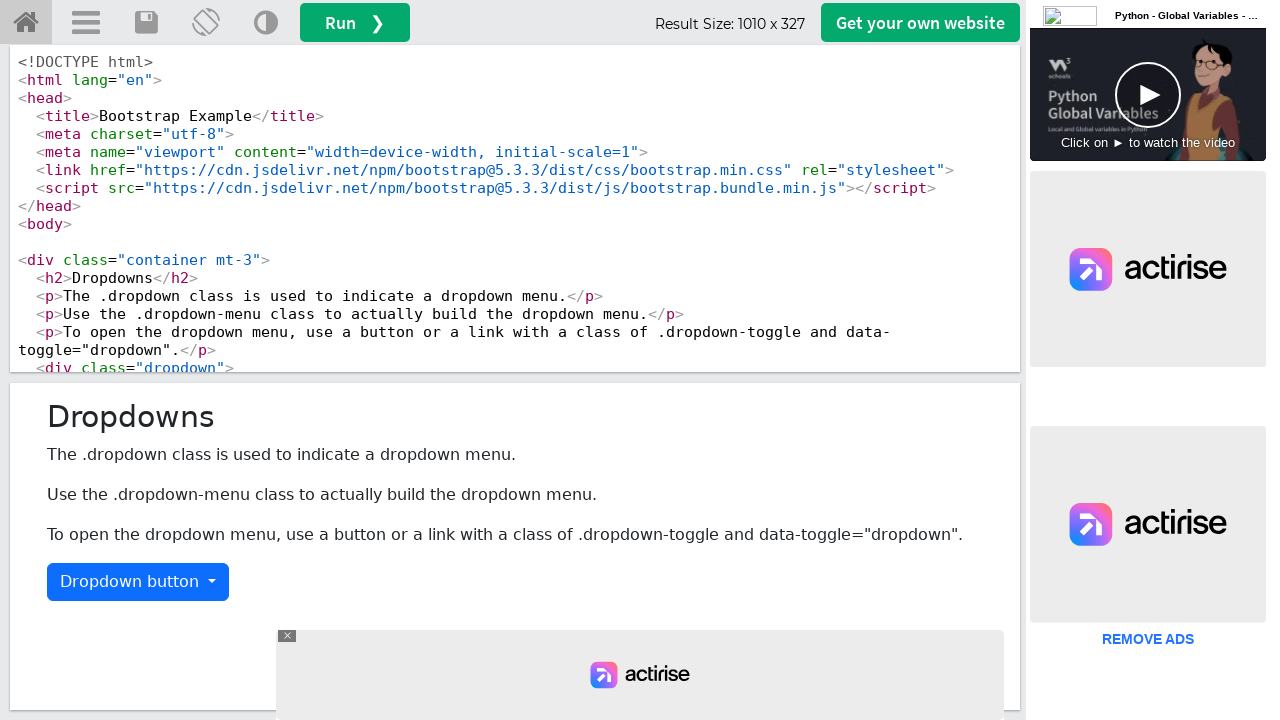

Located iframe containing Bootstrap dropdown example
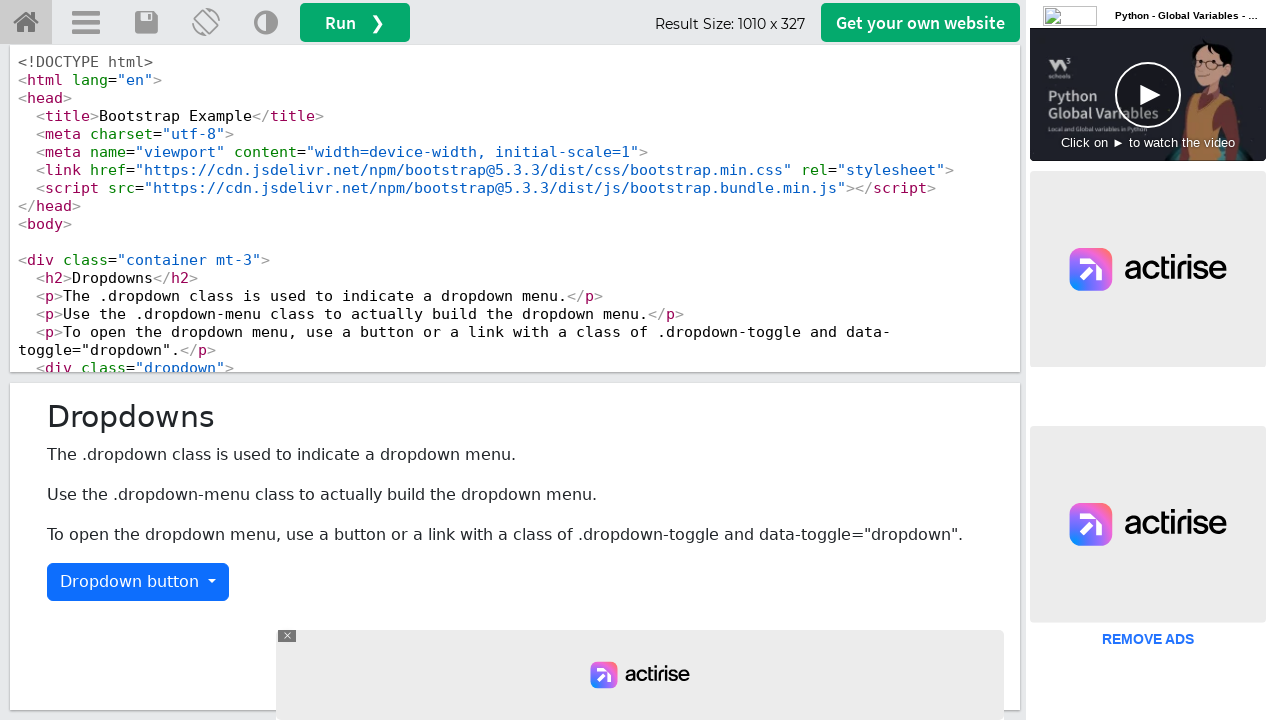

Clicked dropdown toggle button at (138, 582) on iframe#iframeResult >> internal:control=enter-frame >> button.btn.btn-primary.dr
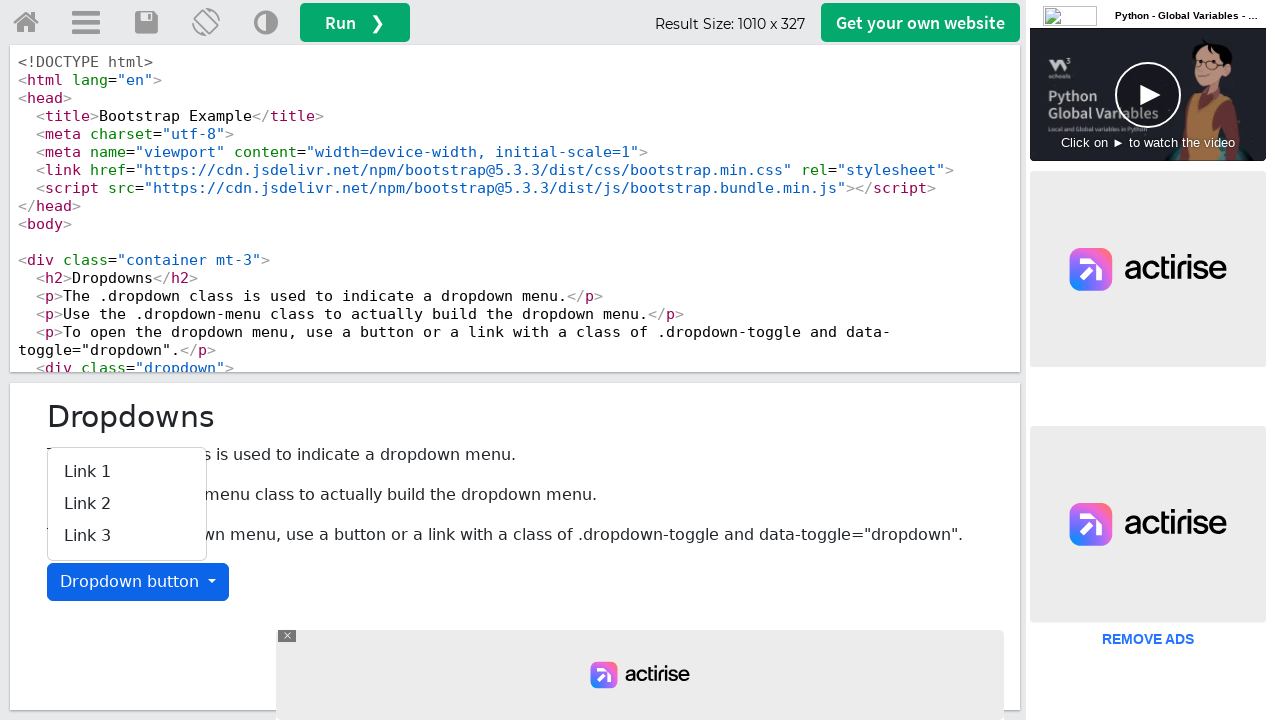

Selected 'Link 2' from dropdown menu at (127, 504) on iframe#iframeResult >> internal:control=enter-frame >> ul.dropdown-menu.show li 
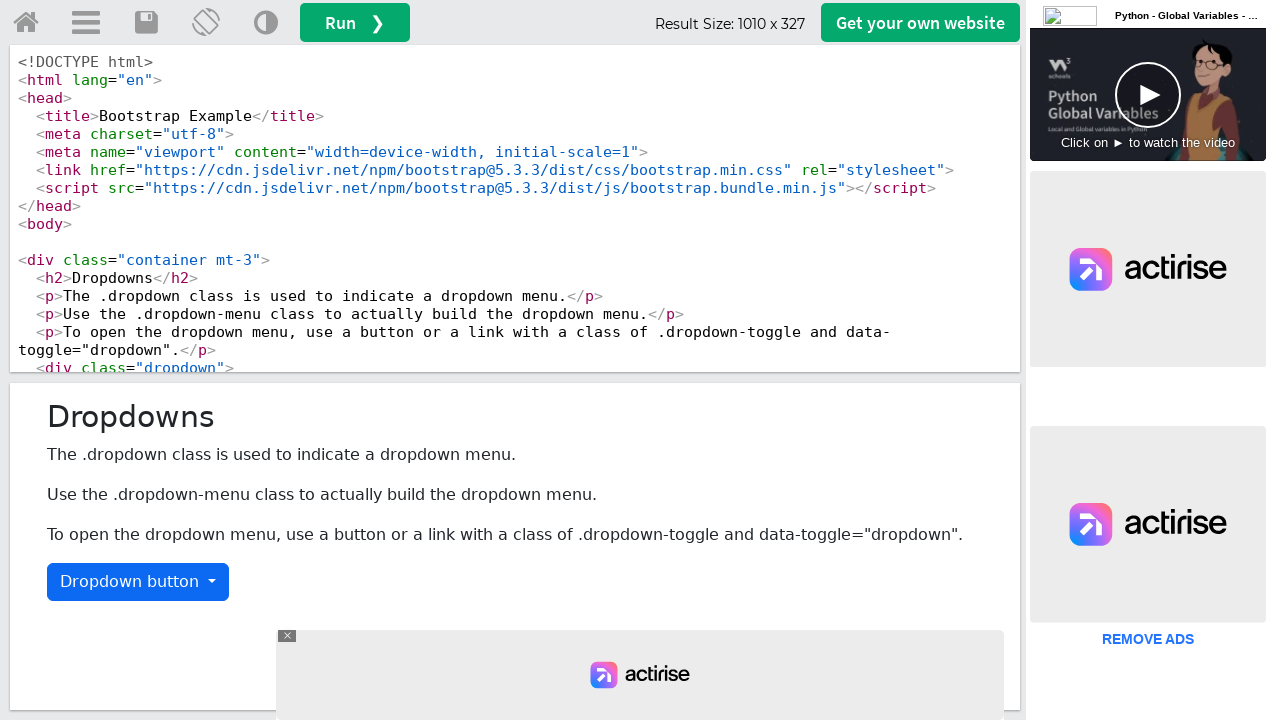

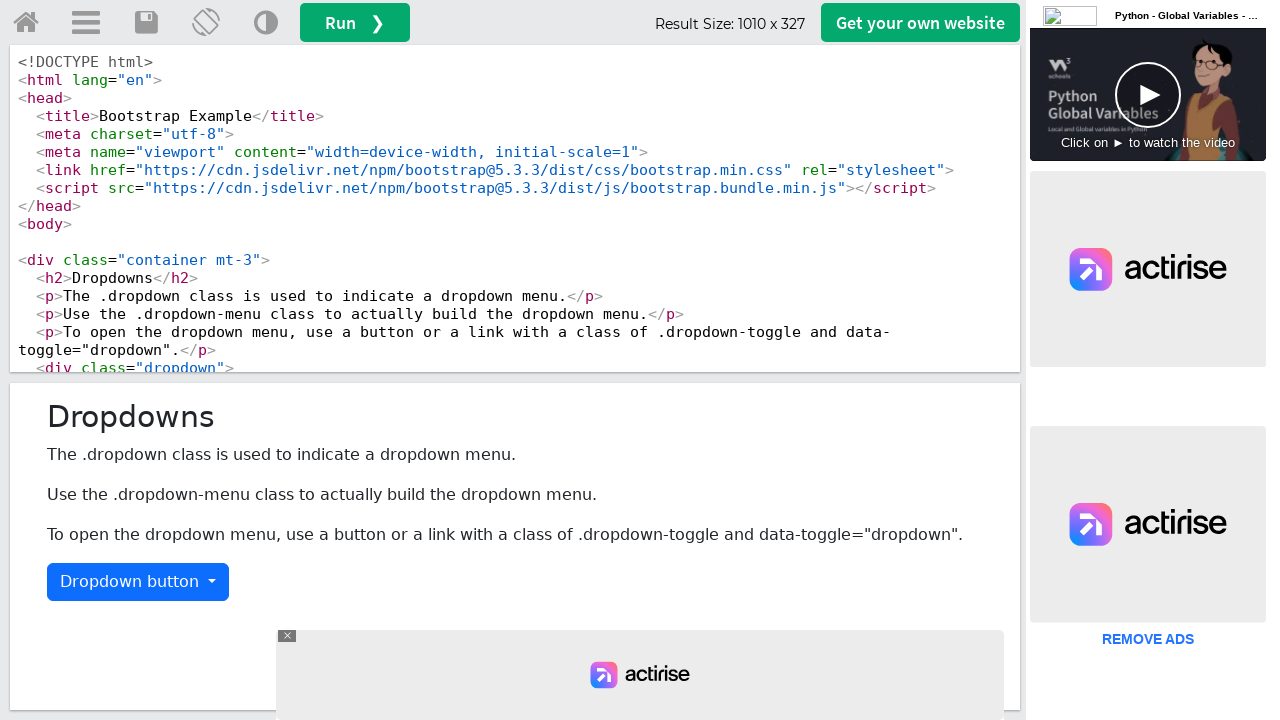